Opens two websites with dropdown menus, extracts options from each dropdown, and finds common options between them by switching between browser tabs.

Starting URL: https://www.globalsqa.com/demo-site/select-dropdown-menu/

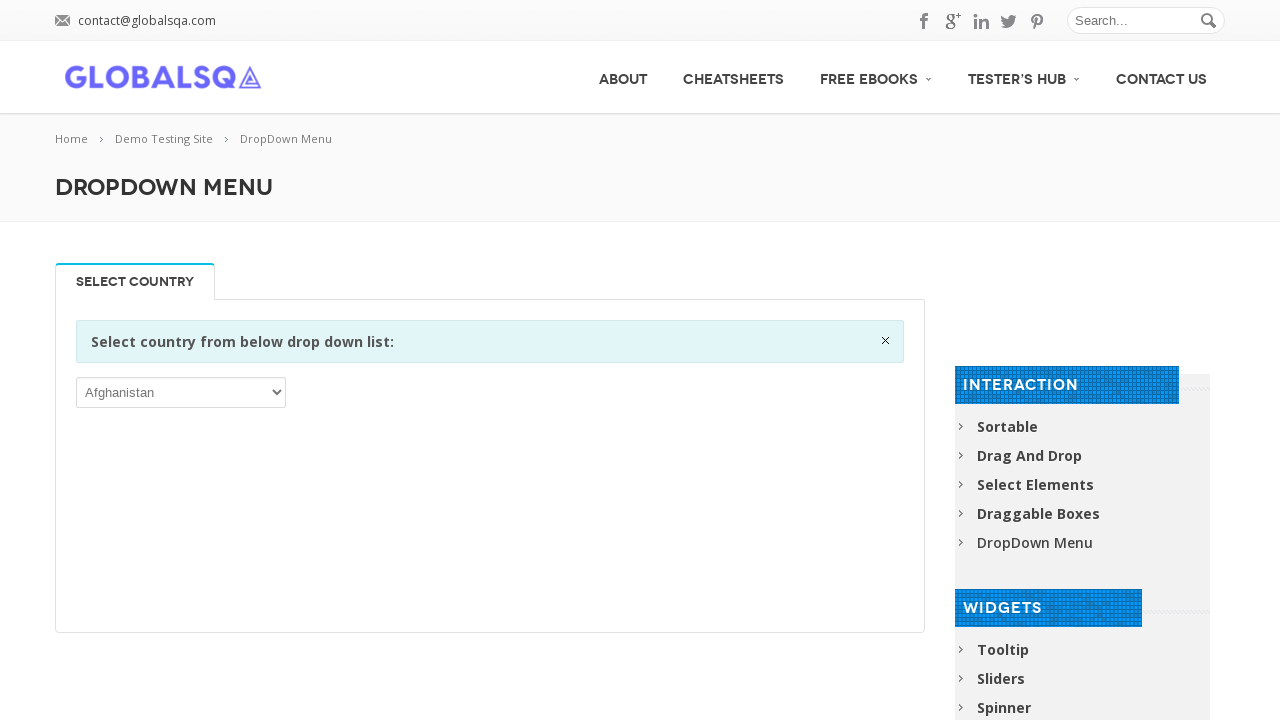

First dropdown element became visible on initial website
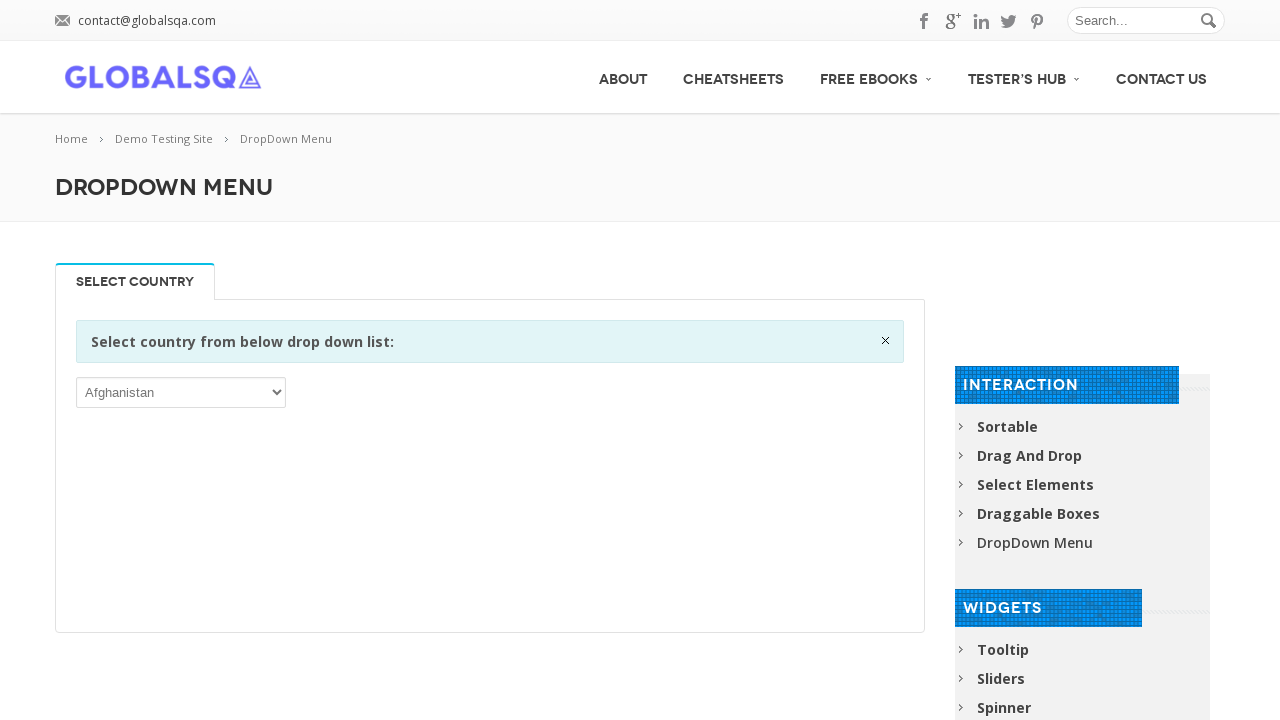

Extracted 249 options from first dropdown
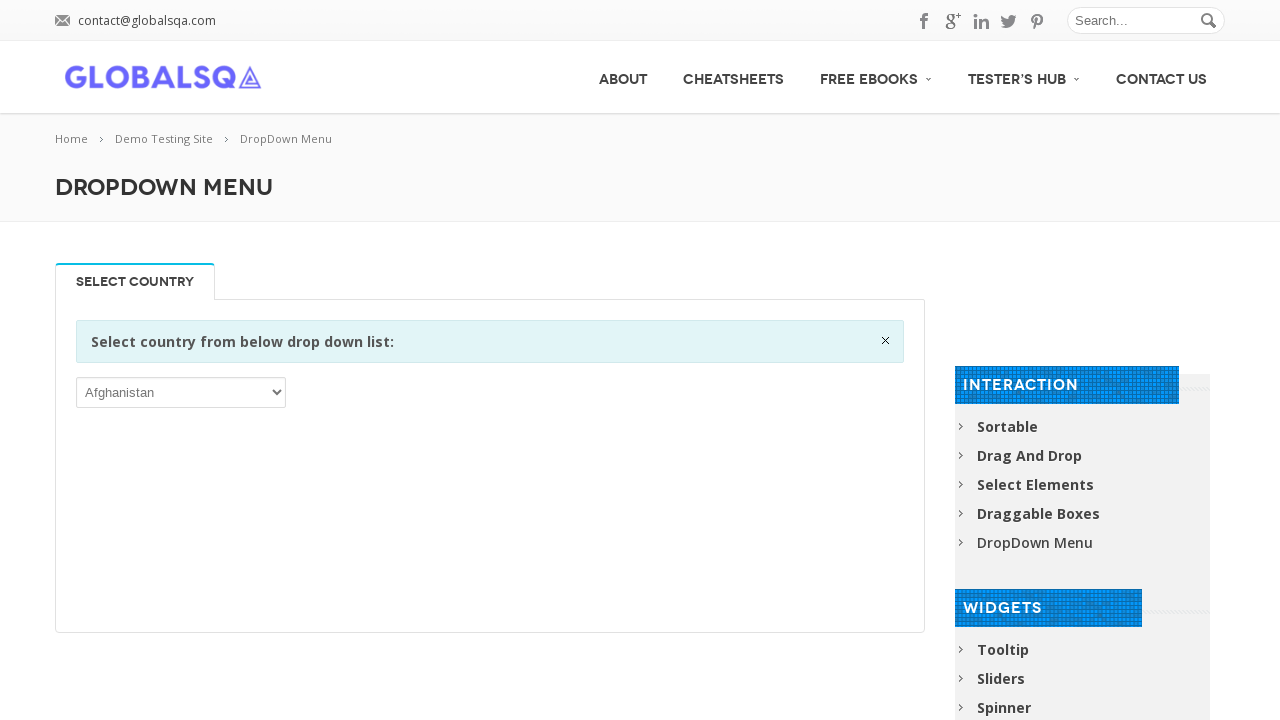

Converted first dropdown options to set for comparison
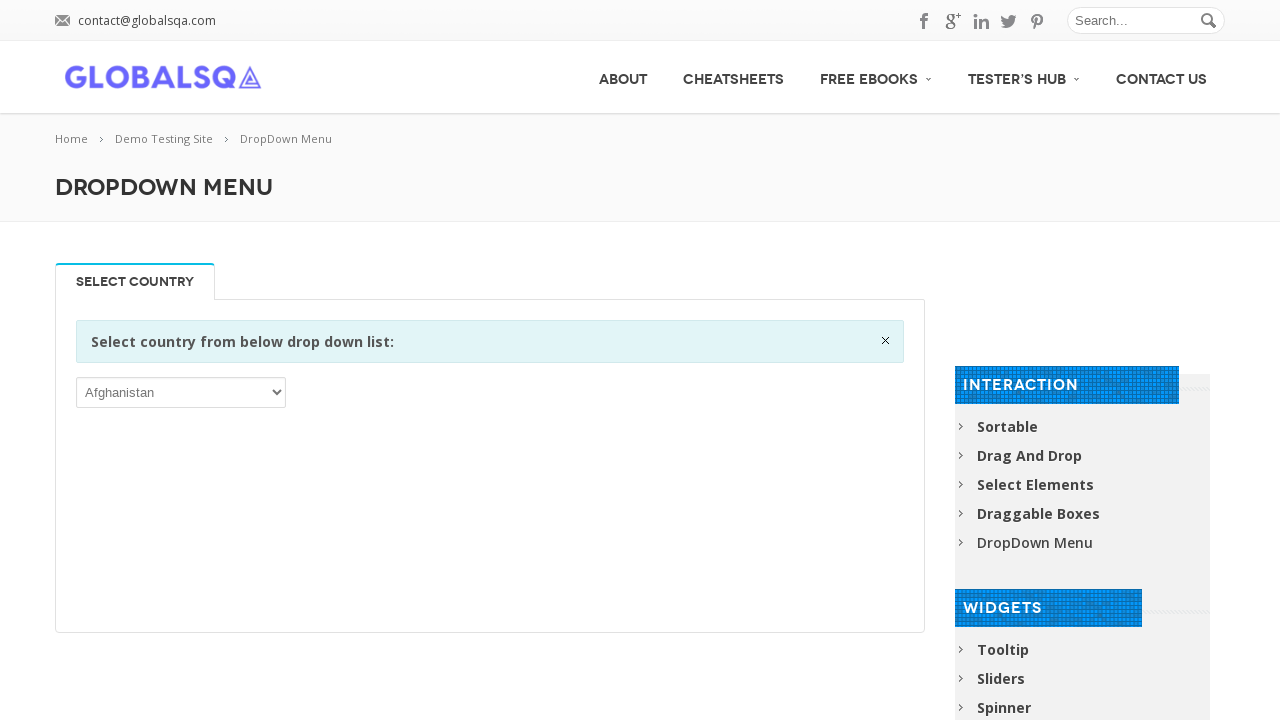

Opened new browser tab
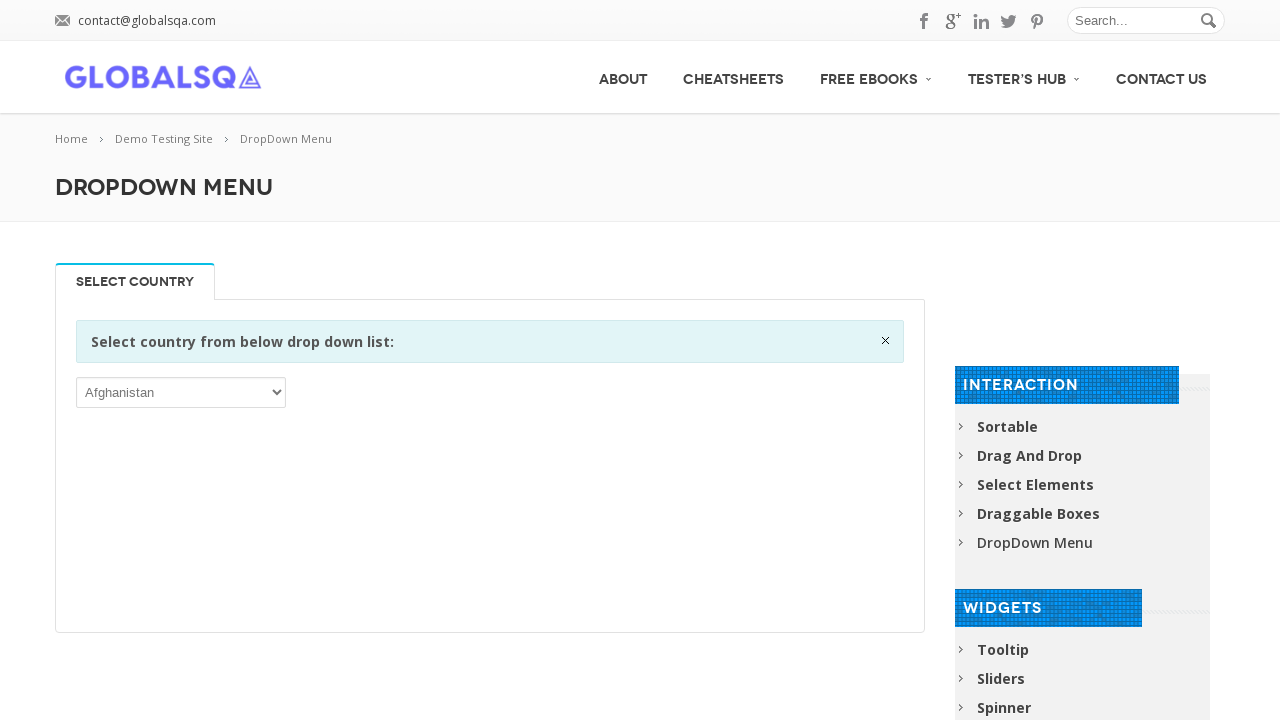

Navigated to second website (practice.expandtesting.com/dropdown)
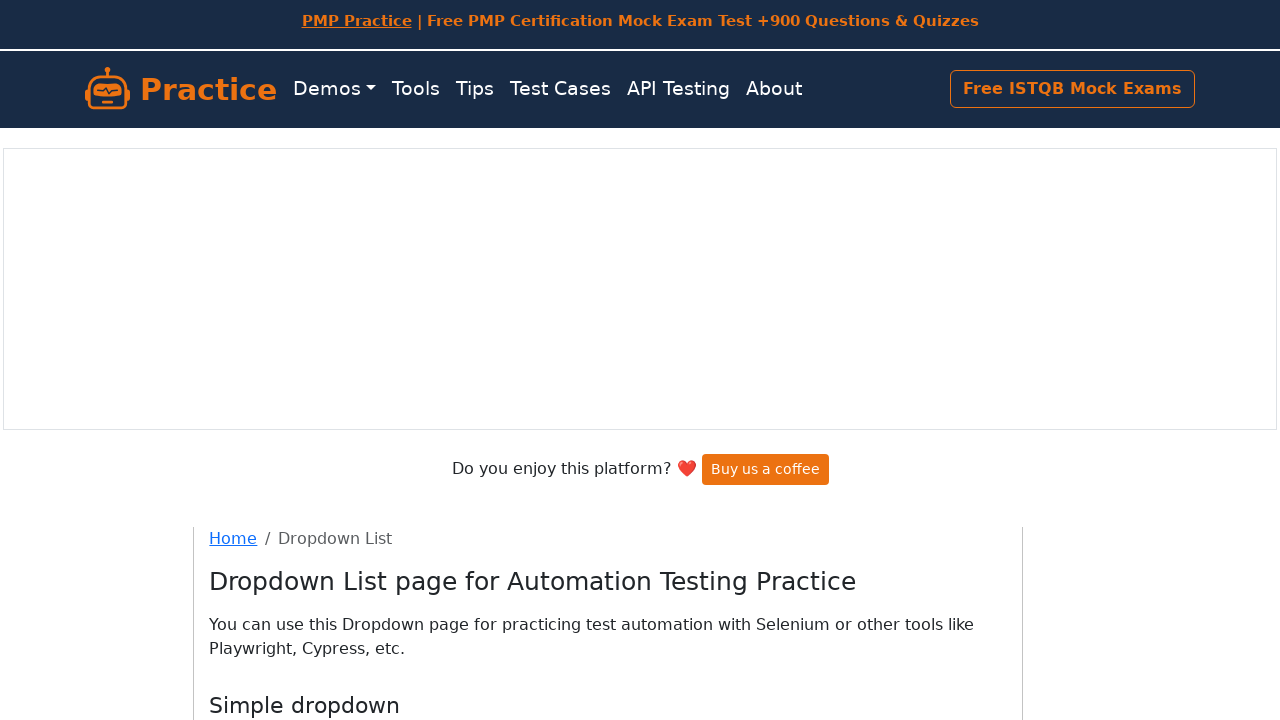

Second dropdown element became visible on second website
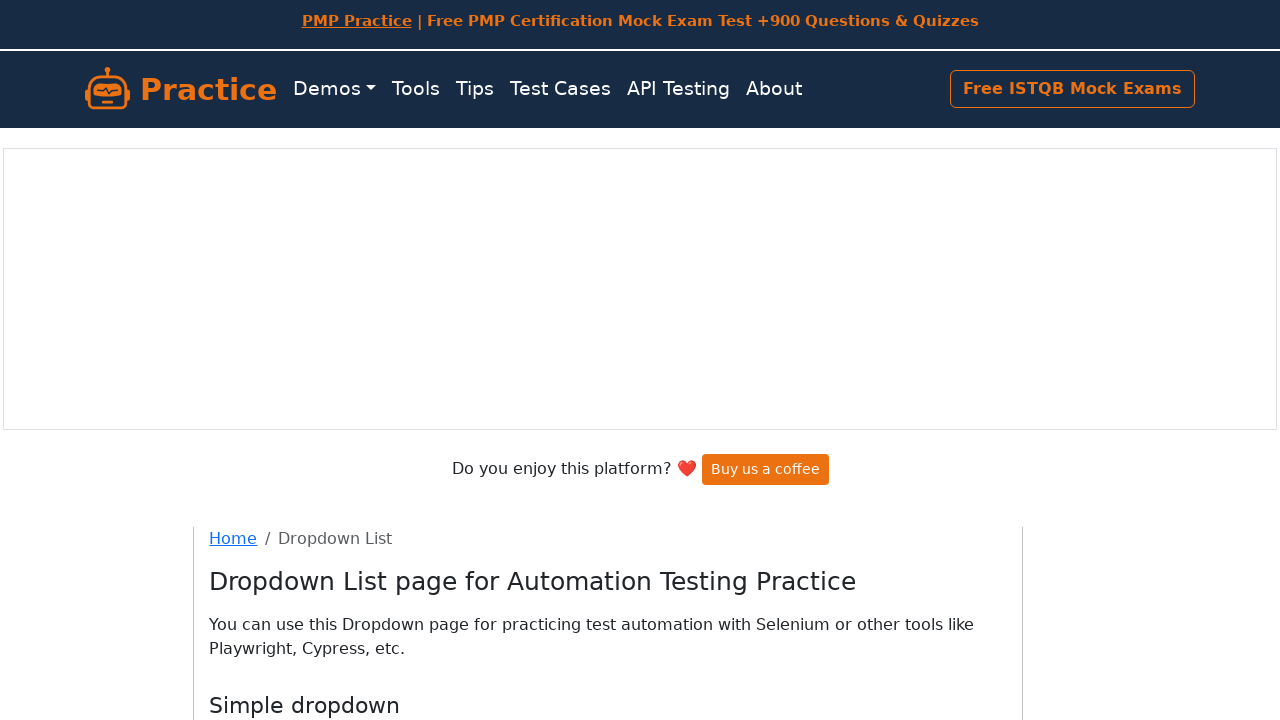

Extracted 252 options from second dropdown
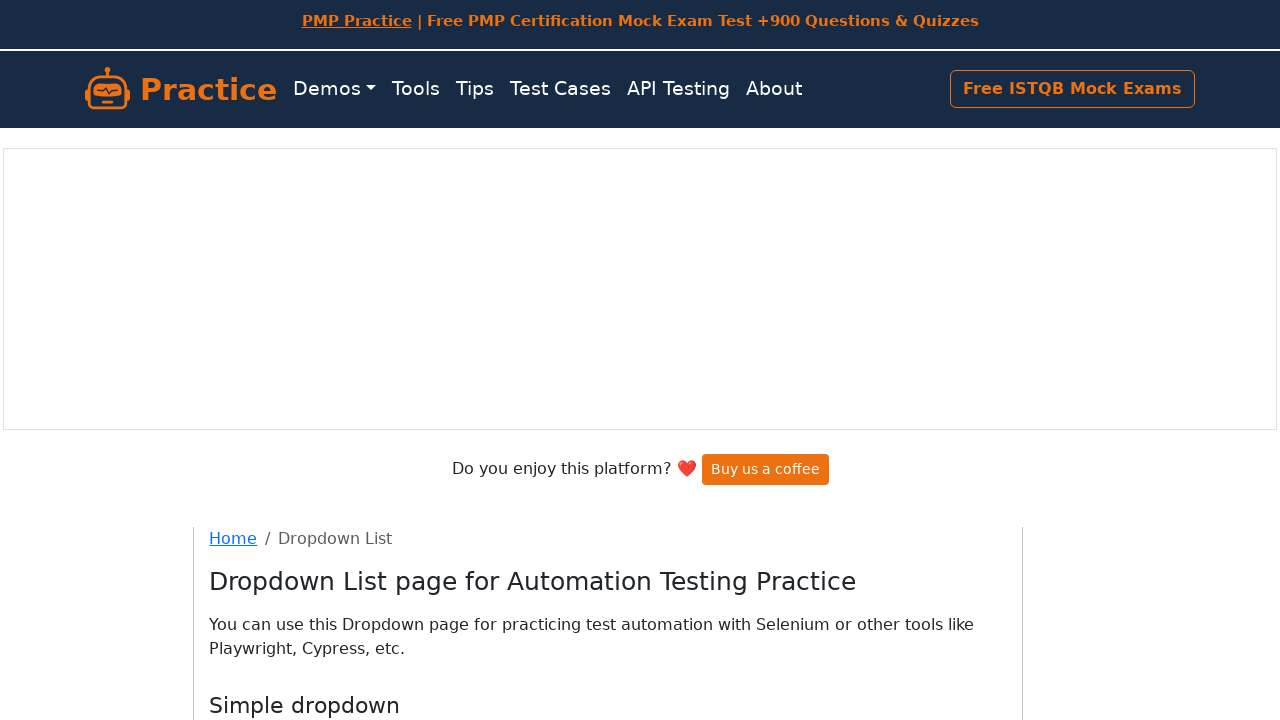

Converted second dropdown options to set for comparison
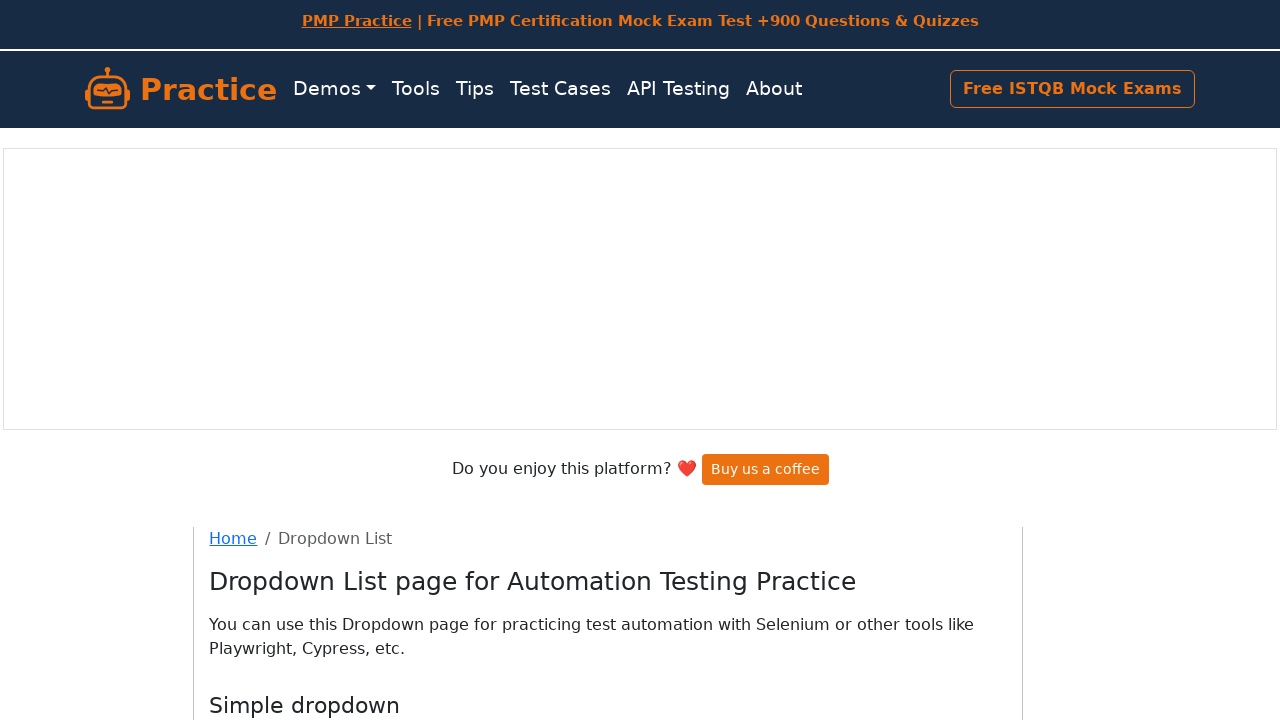

Found 231 common options between both dropdowns
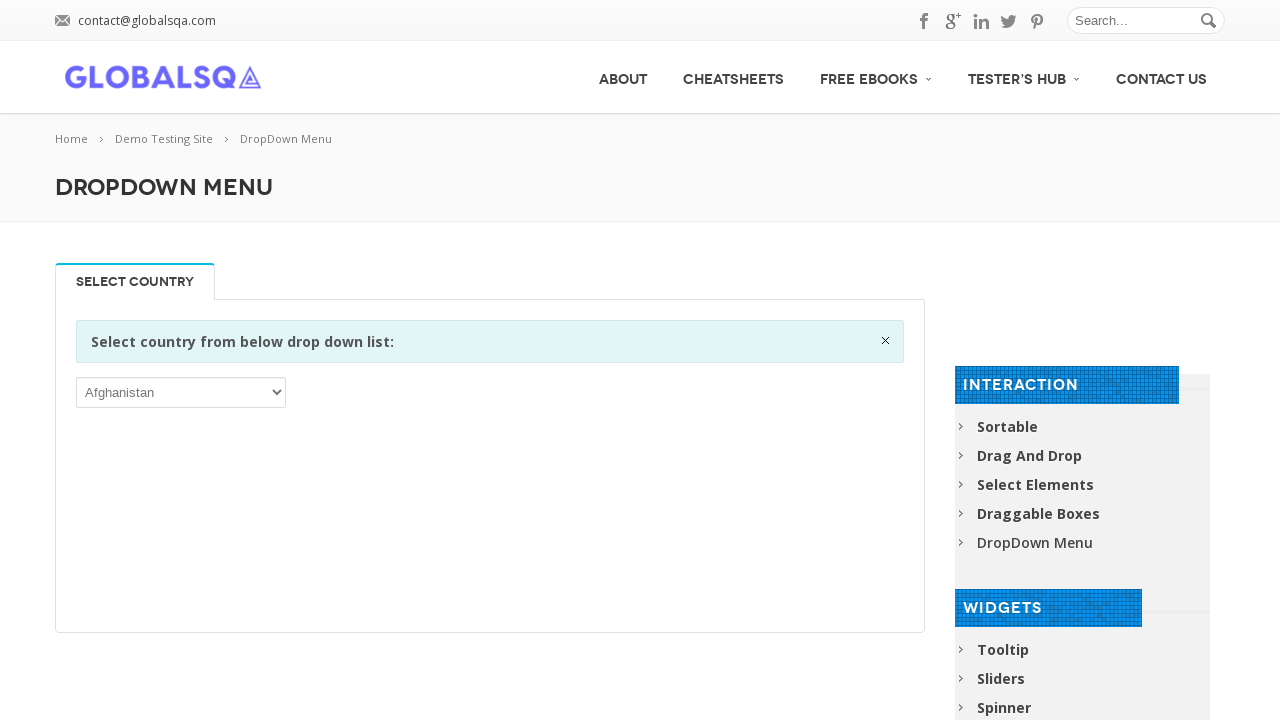

Closed second browser tab
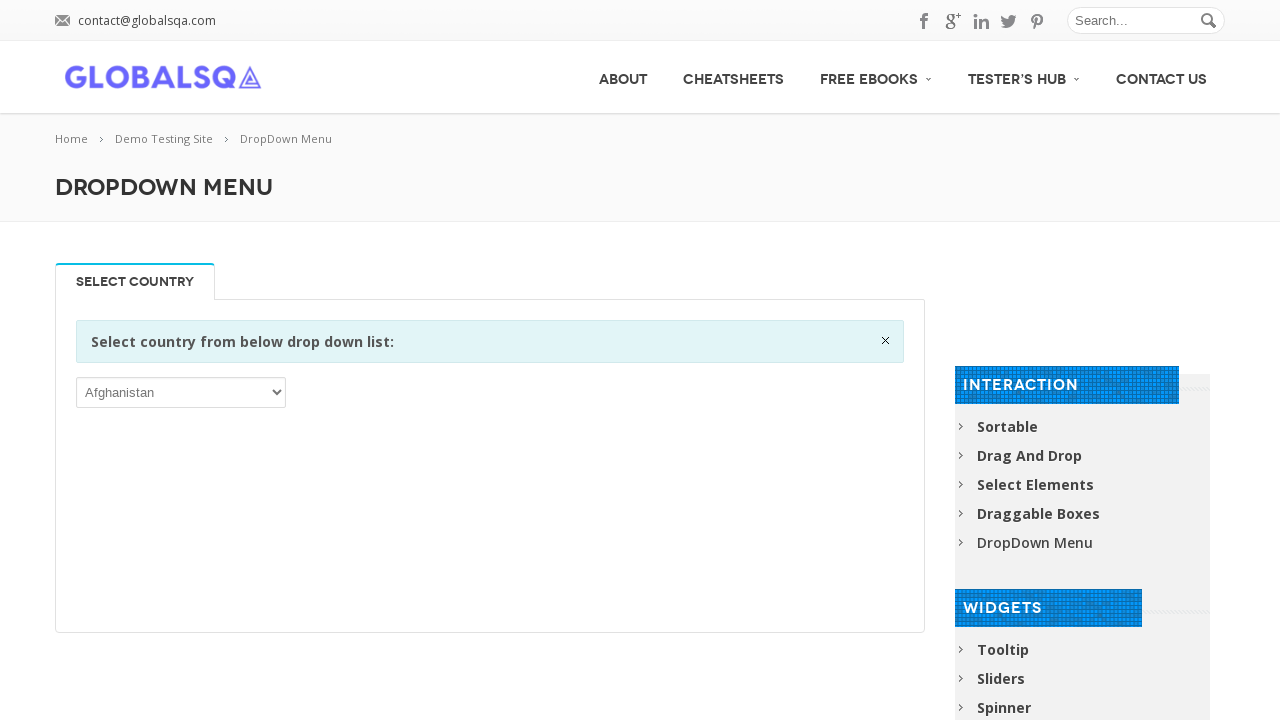

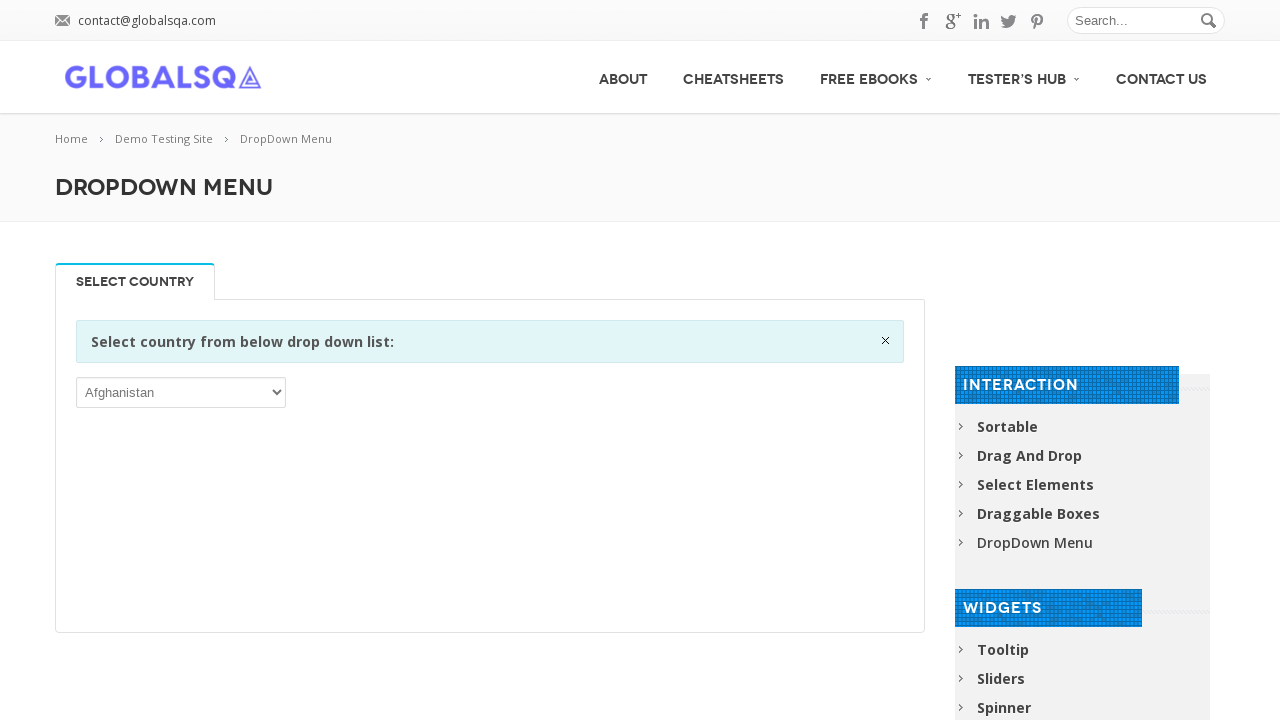